Navigates to MakeMyTrip website and reads the page title to verify the page loaded correctly

Starting URL: https://www.makemytrip.com

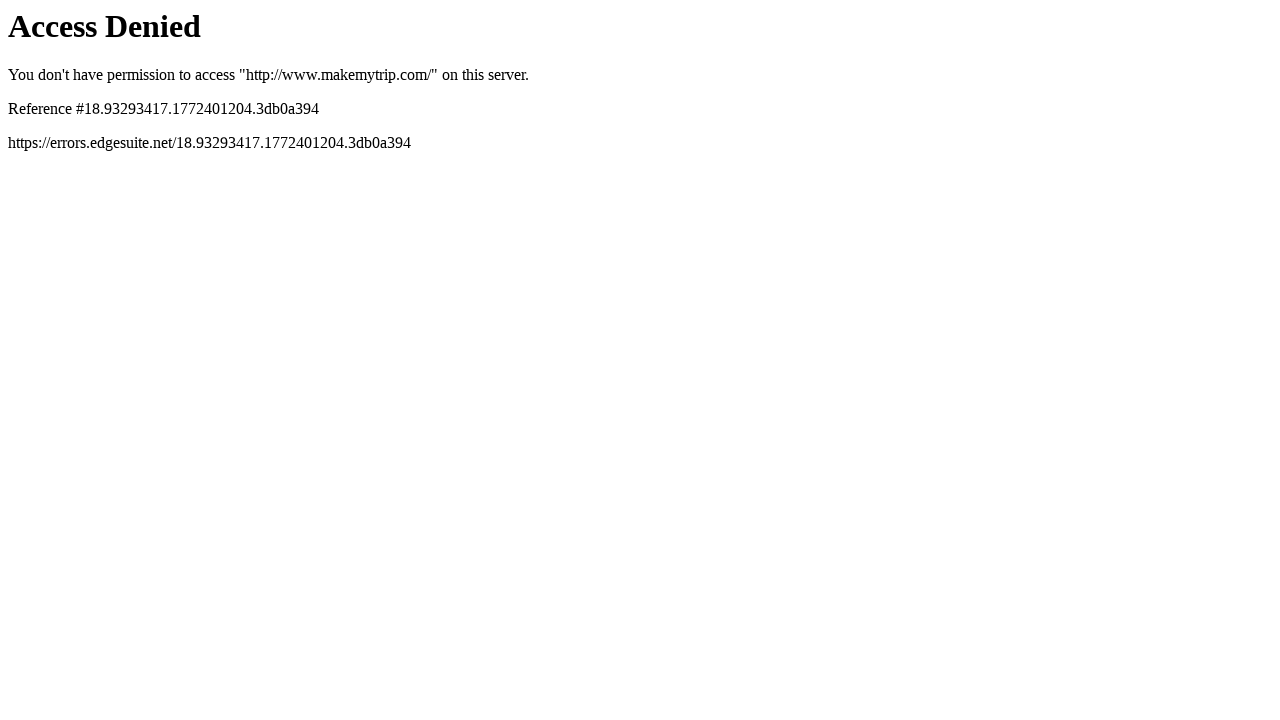

Navigated to MakeMyTrip website
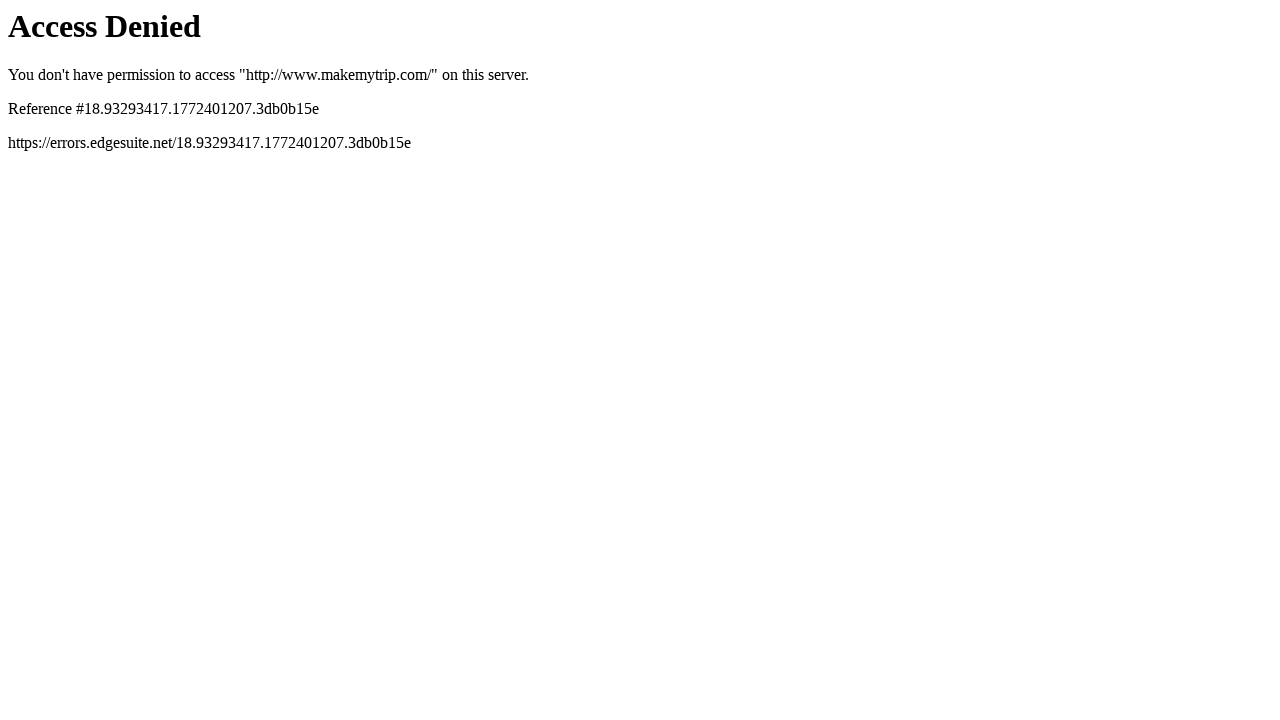

Retrieved page title: Access Denied
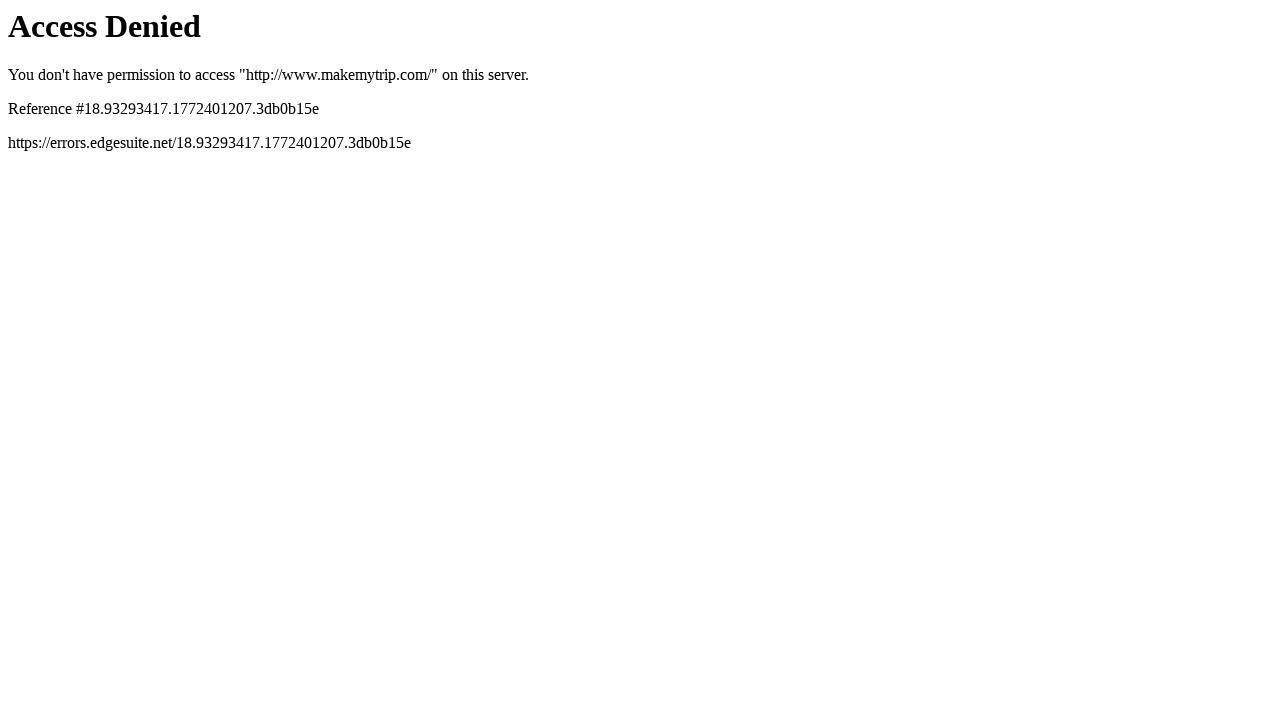

Page title verified and printed to console
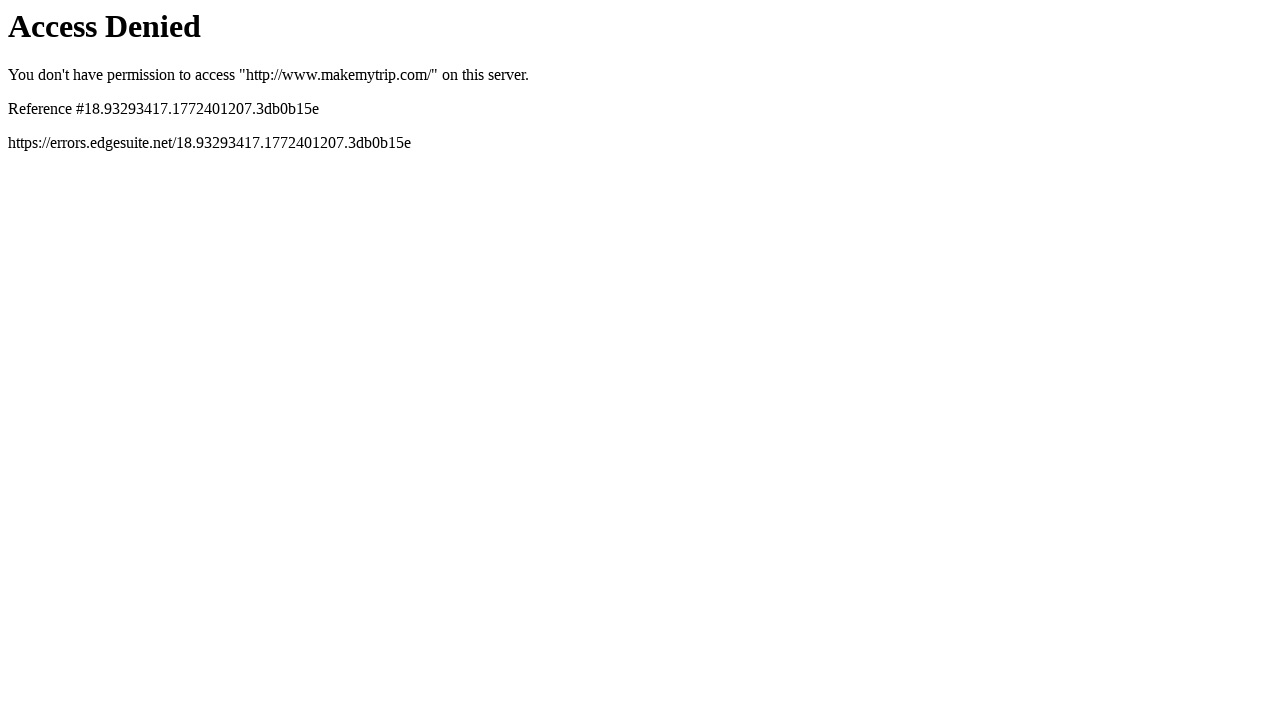

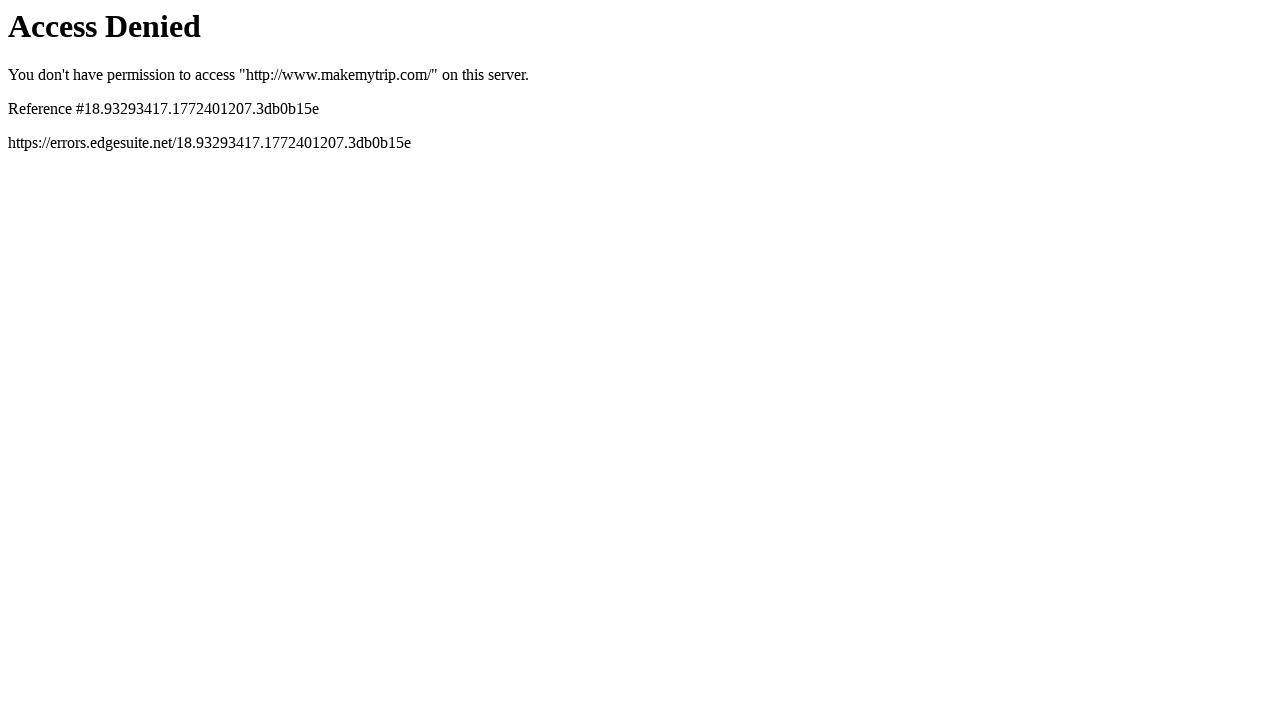